Tests keyboard modifier actions by performing a Ctrl+Click on a link (jqueryui) to open it in a new tab, demonstrating key down/up interactions with mouse actions.

Starting URL: https://omayo.blogspot.com/

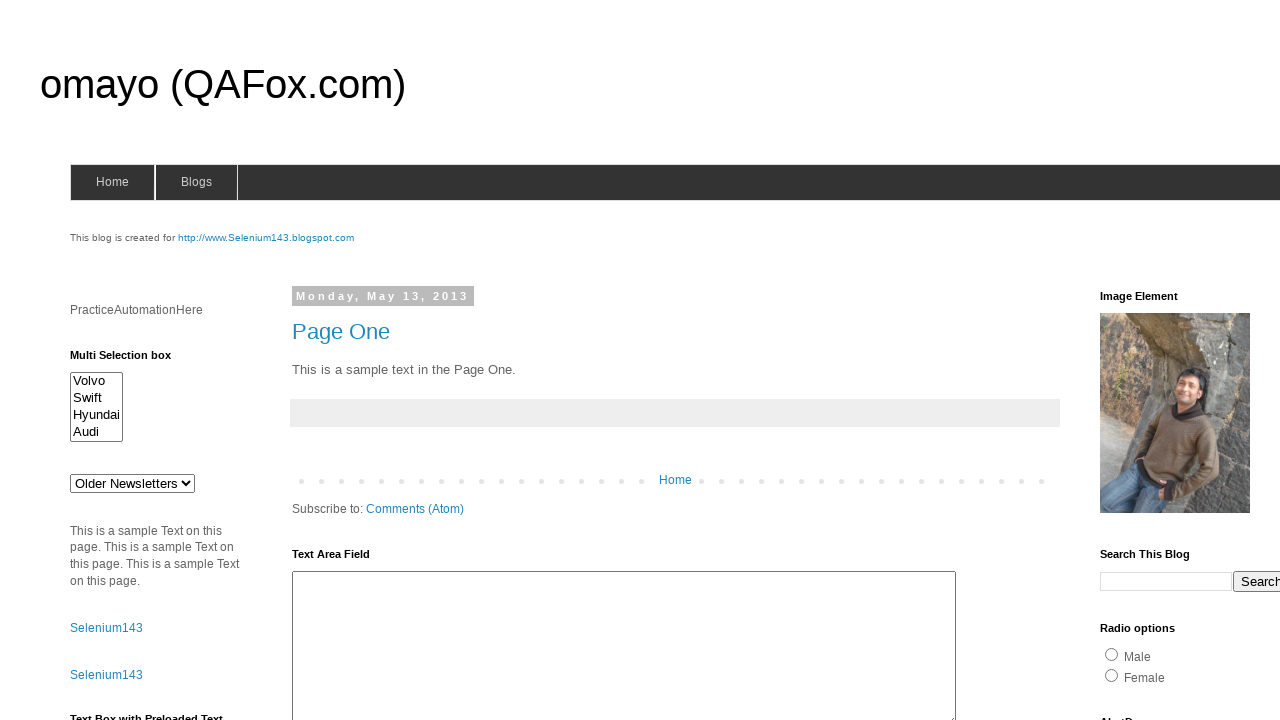

Located jqueryui link element
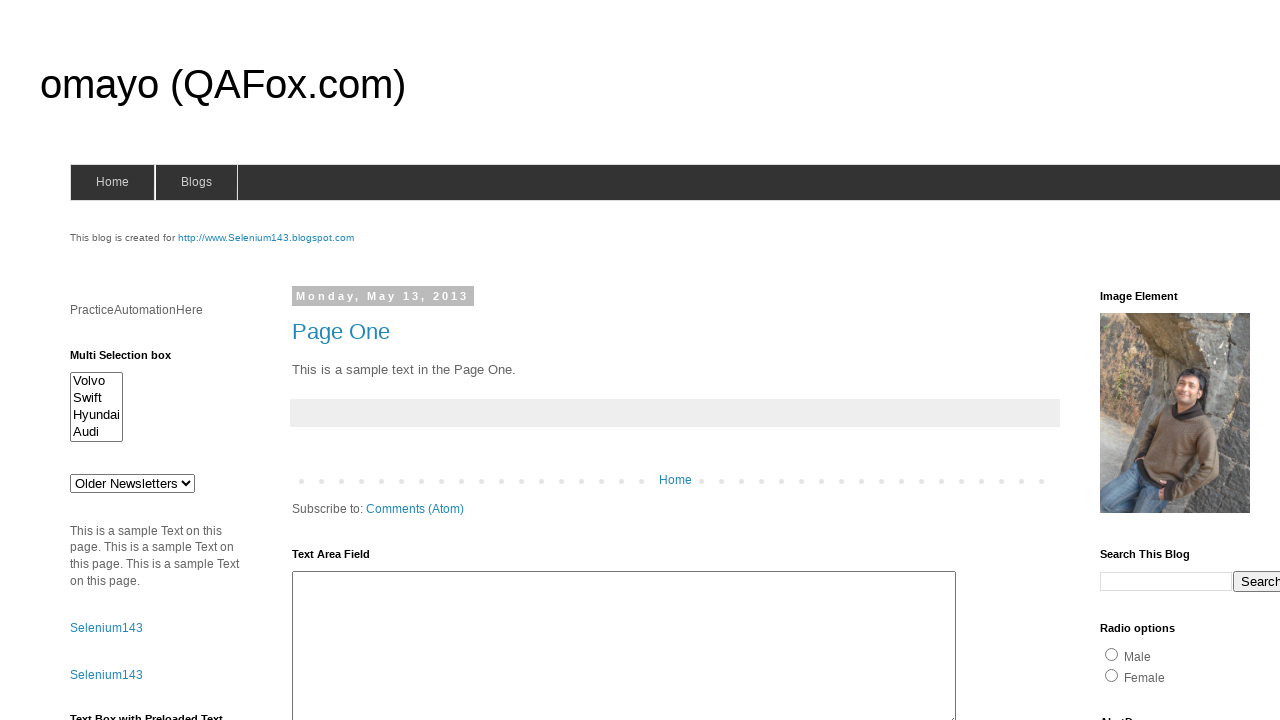

Performed Ctrl+Click on jqueryui link to open in new tab at (1137, 360) on internal:text="jqueryui"s
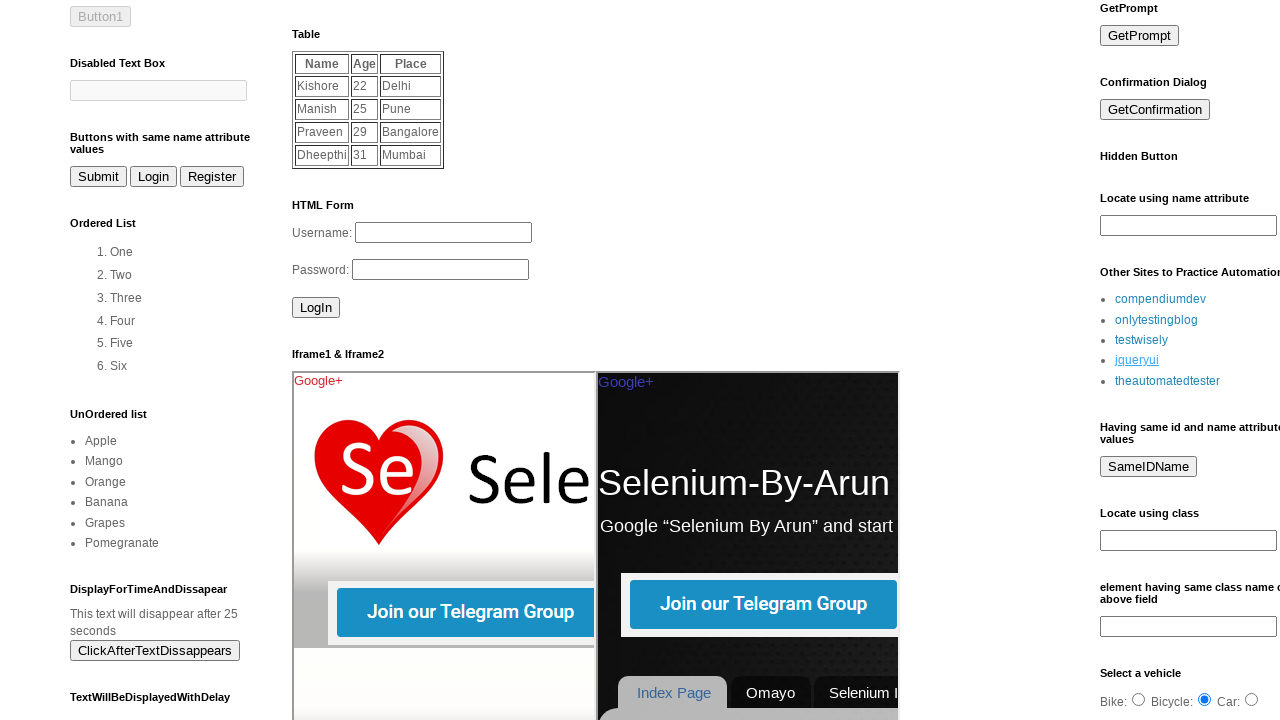

Waited for new tab to open
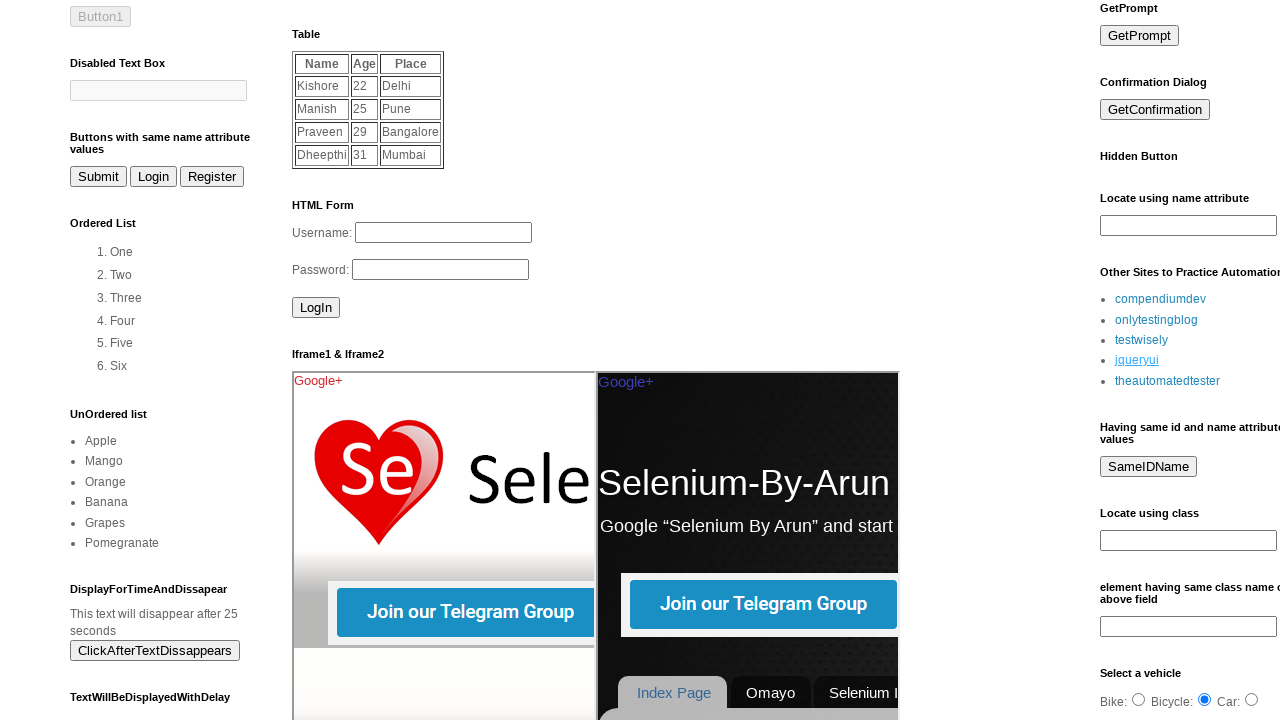

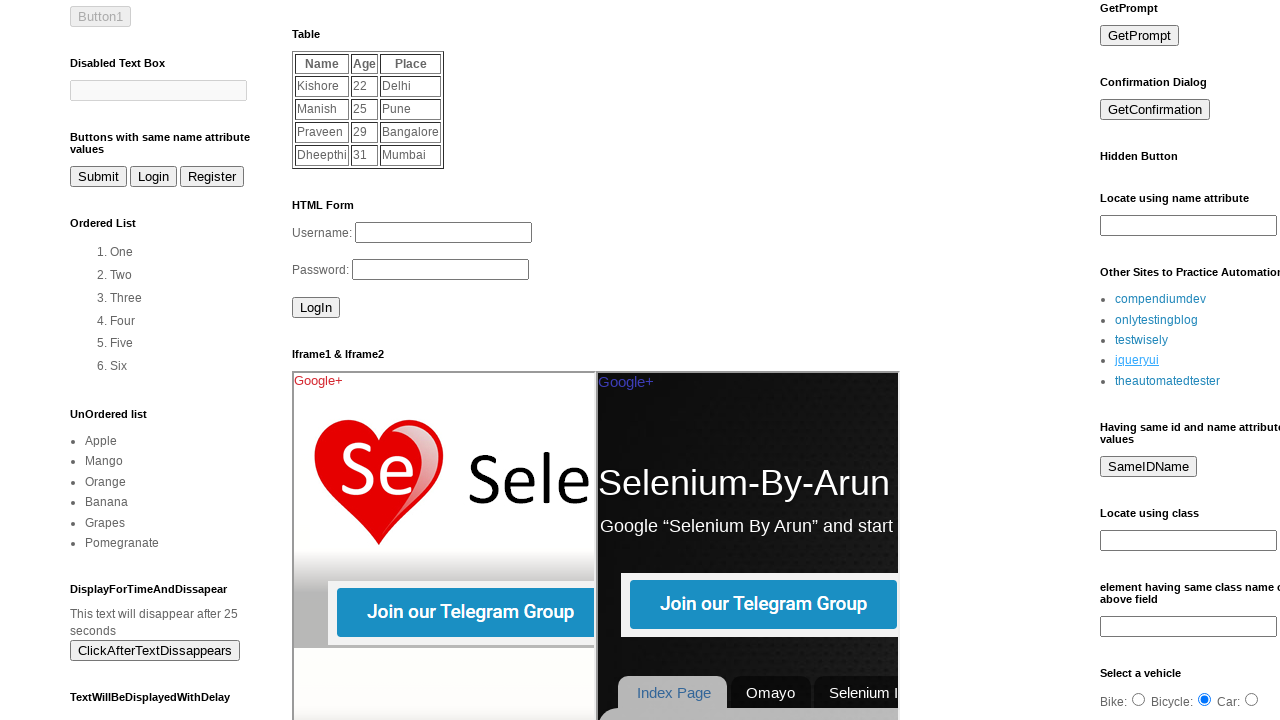